Tests an emoji picker widget by switching to an iframe, clicking on emoji category and emojis, then switching back to fill a form and clicking apply button.

Starting URL: https://www.jqueryscript.net/demo/Easy-iFrame-based-Twitter-Emoji-Picker-Plugin-jQuery-Emoojis/

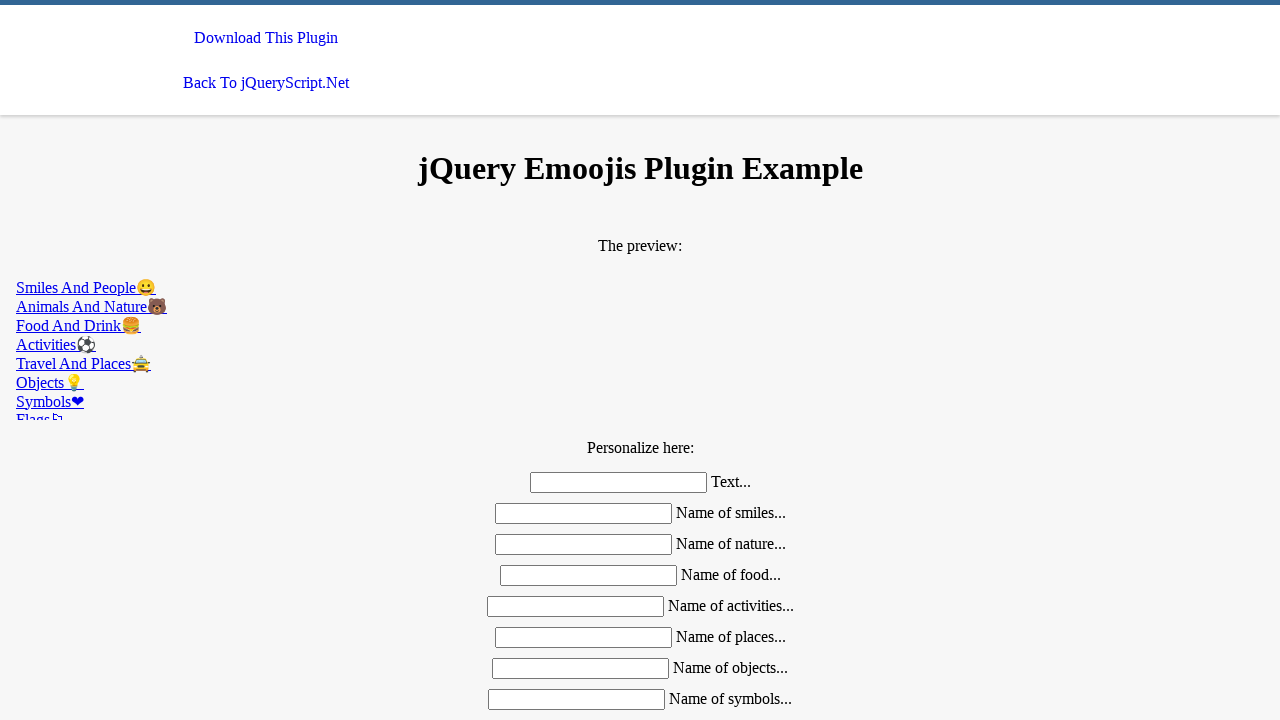

Located emoji picker iframe
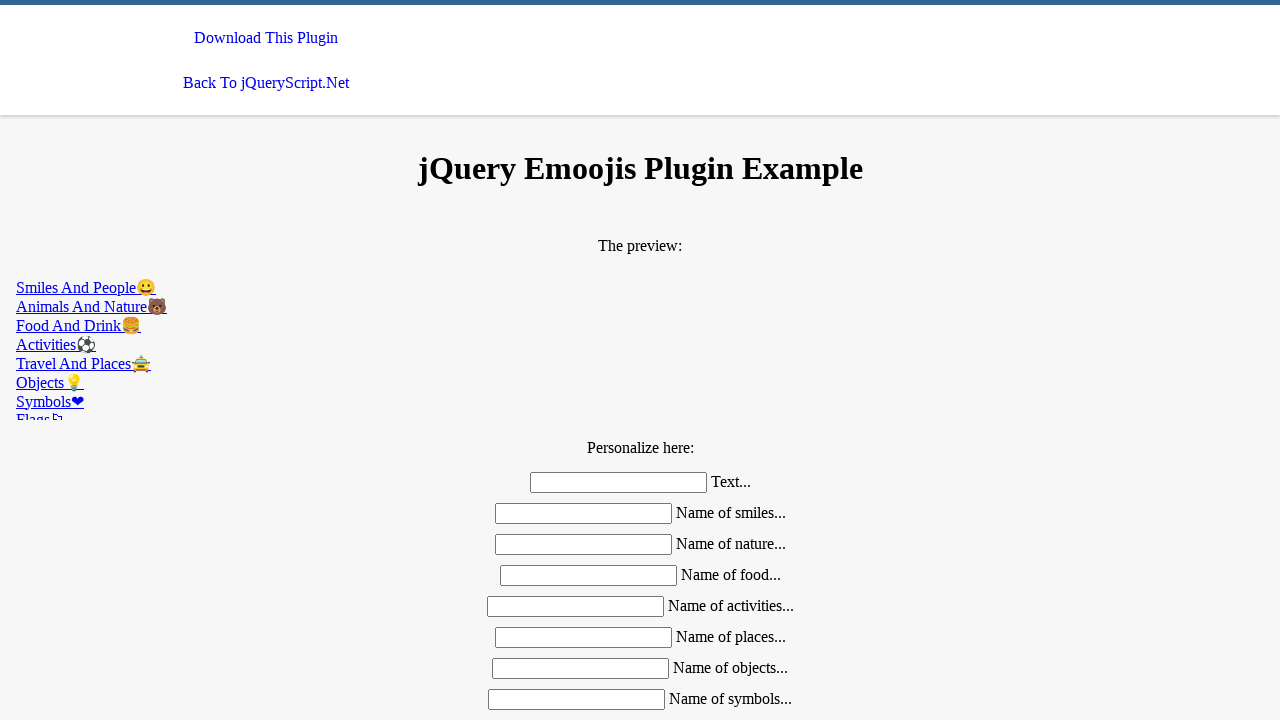

Clicked nature emoji category tab at (640, 306) on iframe#emoojis >> internal:control=enter-frame >> xpath=//*[@href='#nature']
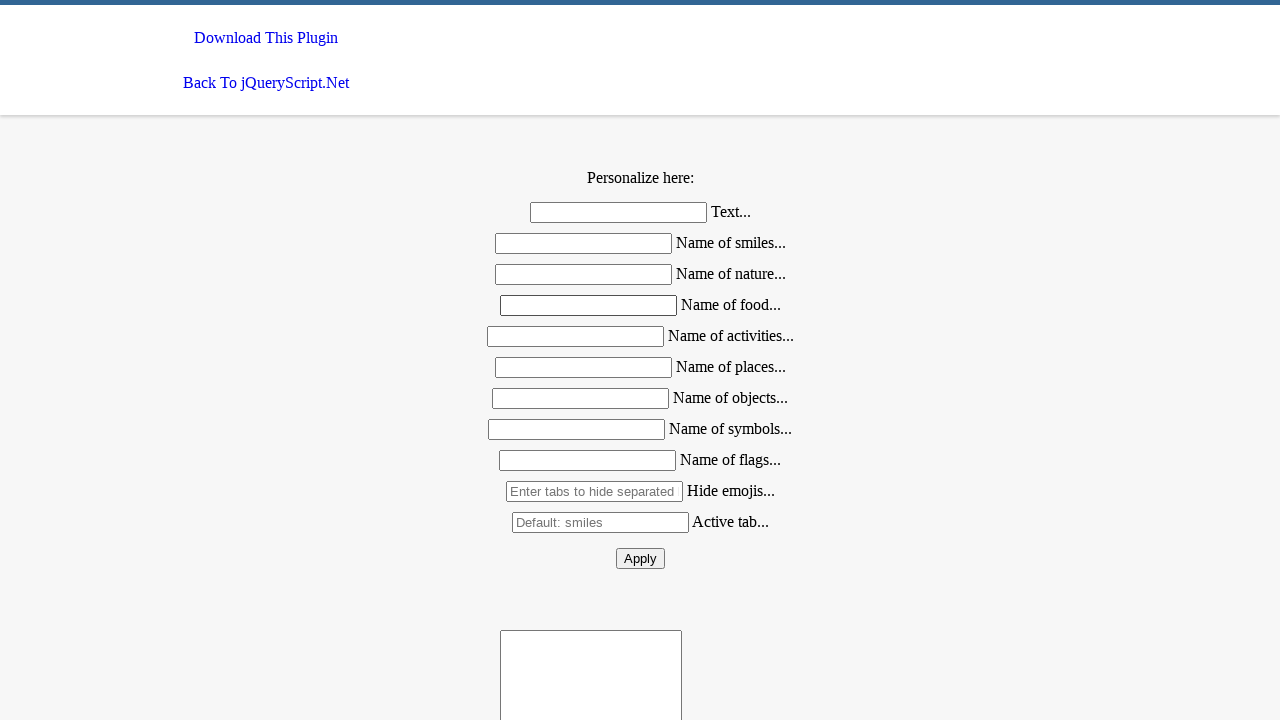

Retrieved all emoji elements from active panel
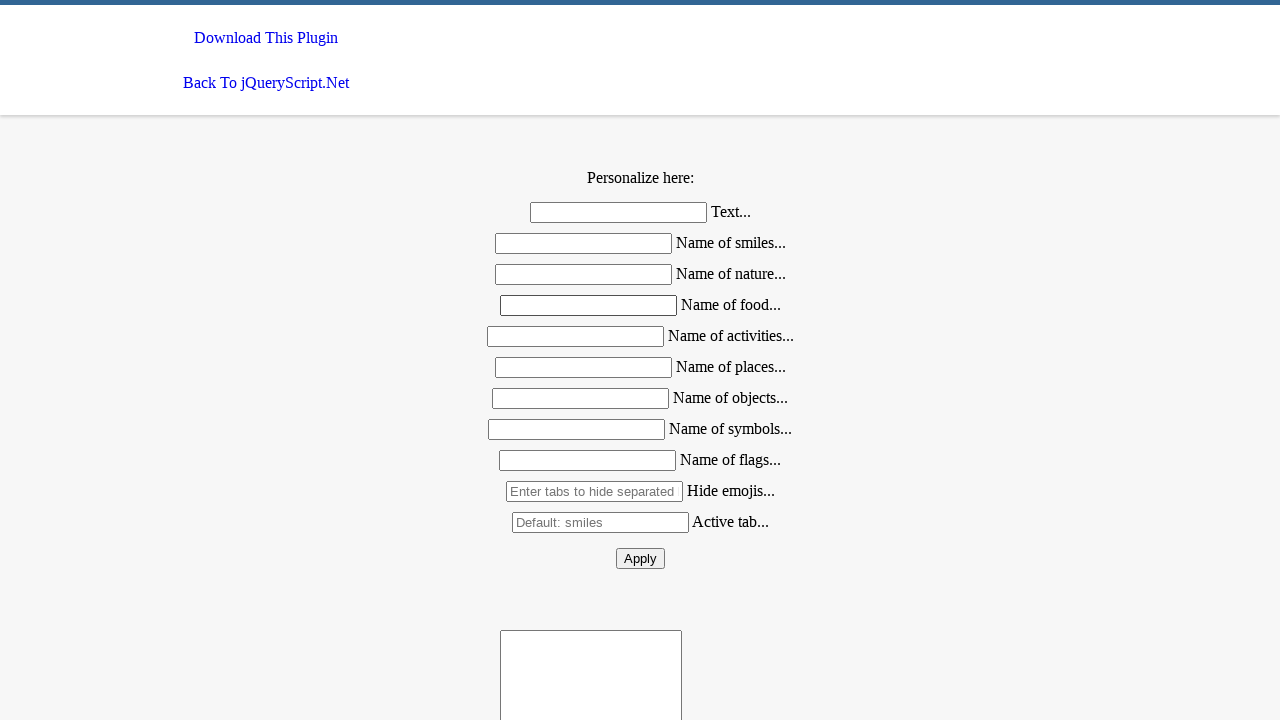

Clicked an emoji in the nature category at (640, 385) on iframe#emoojis >> internal:control=enter-frame >> xpath=//*[@class='mdl-tabs__pa
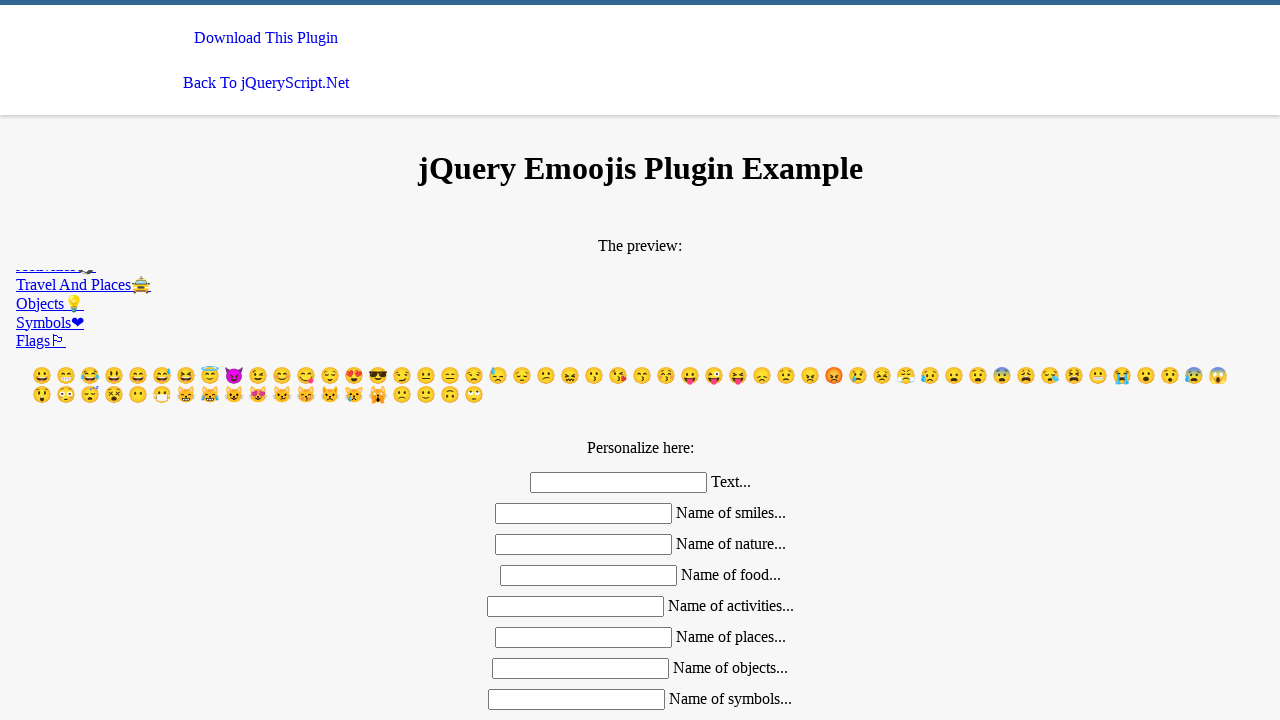

Switched back to main frame
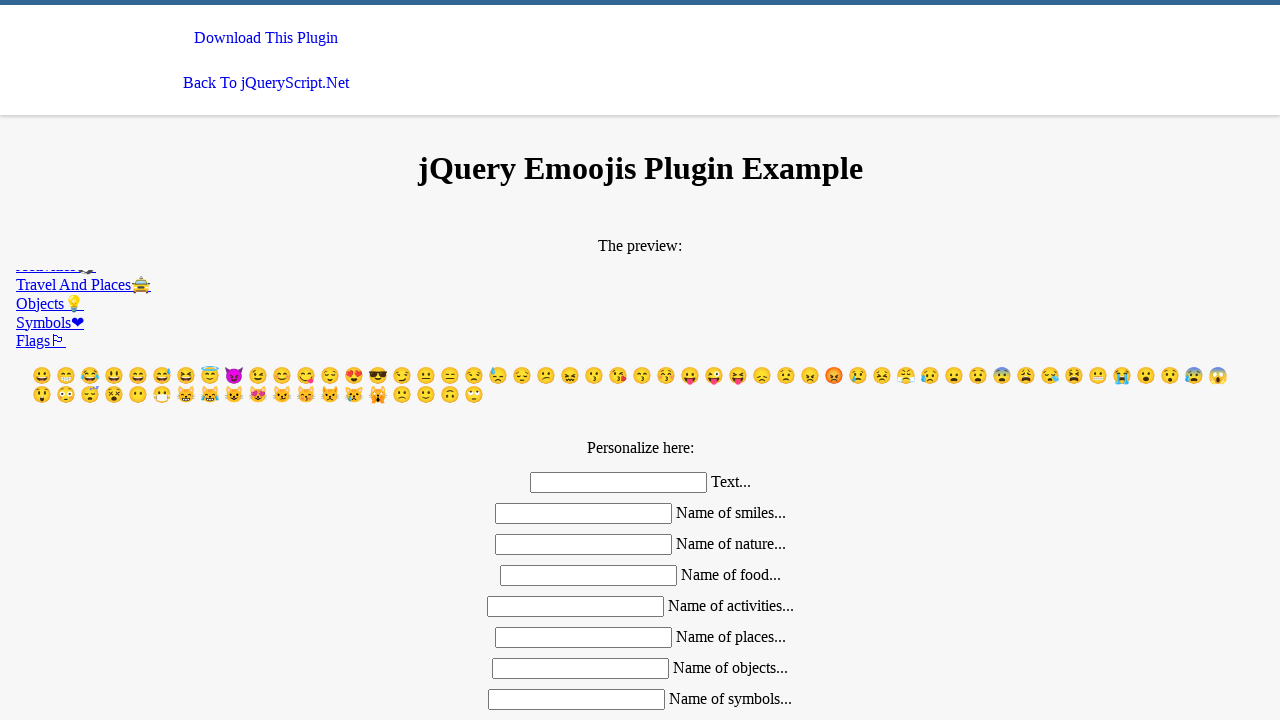

Filled first form field with 'ilk' on input#text
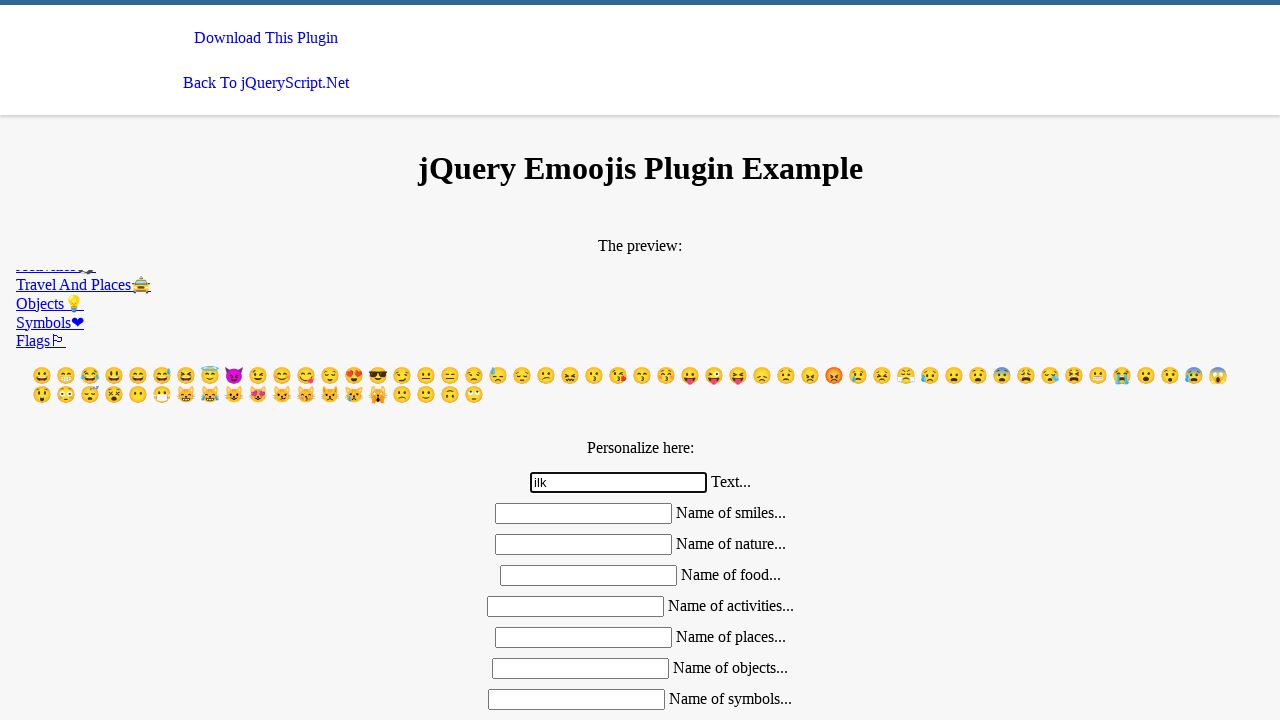

Pressed Tab to move to next form field
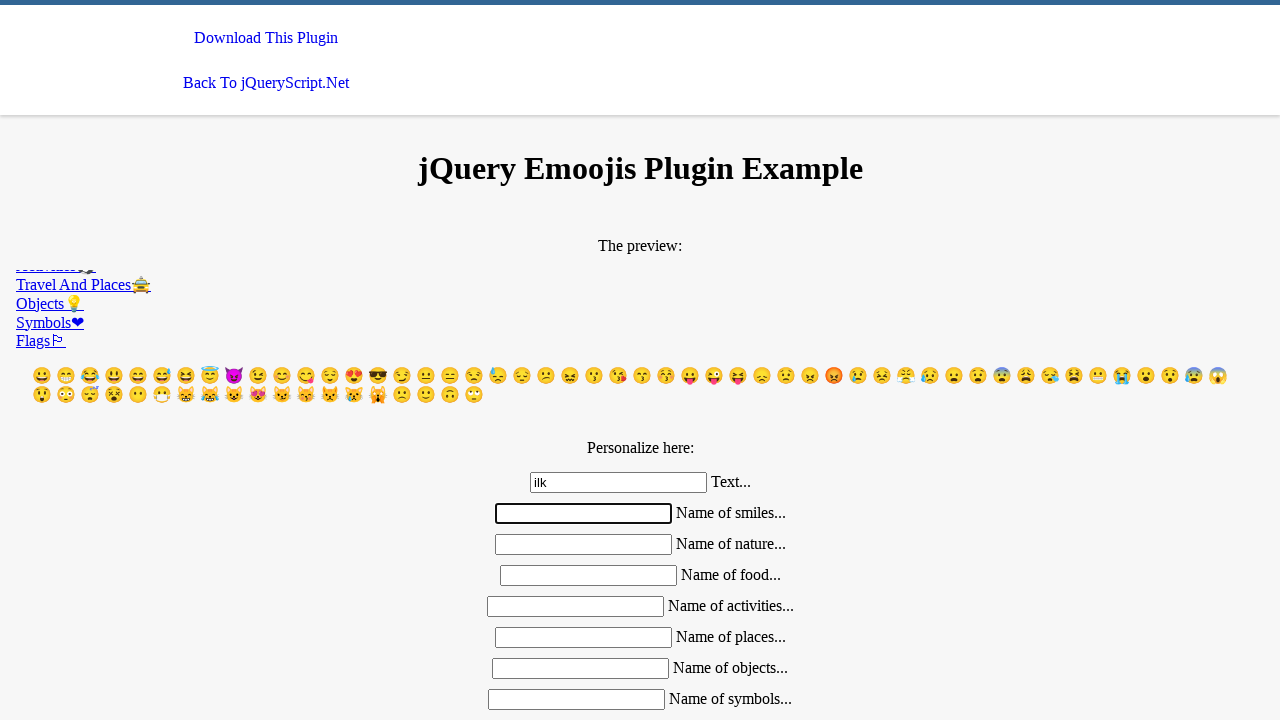

Typed 'son' in the second form field
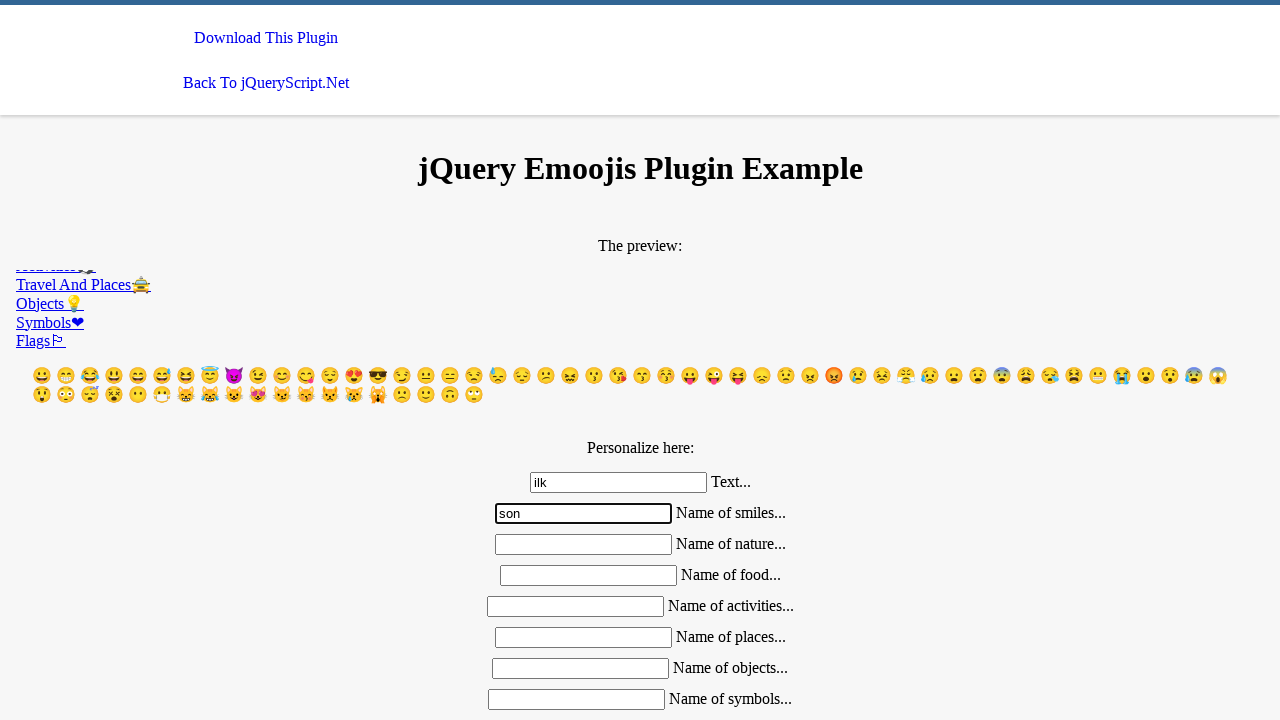

Clicked Apply button to submit form at (640, 524) on xpath=//*[text()='Apply']
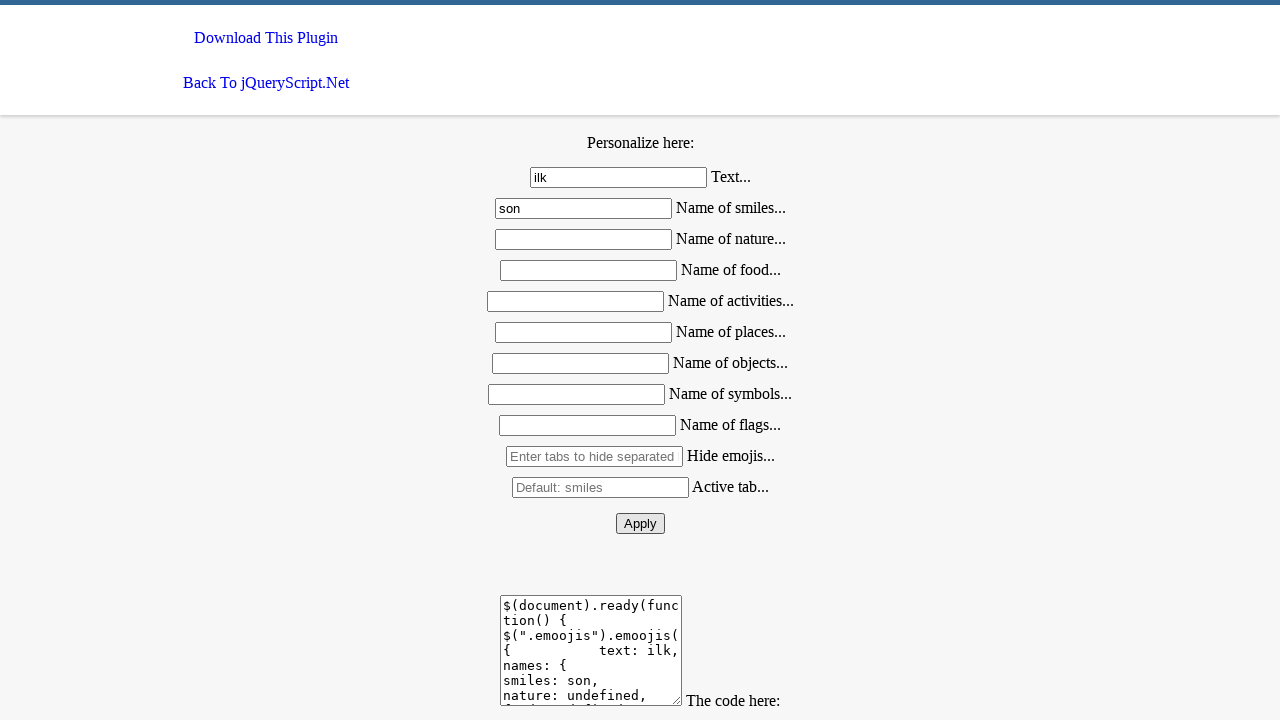

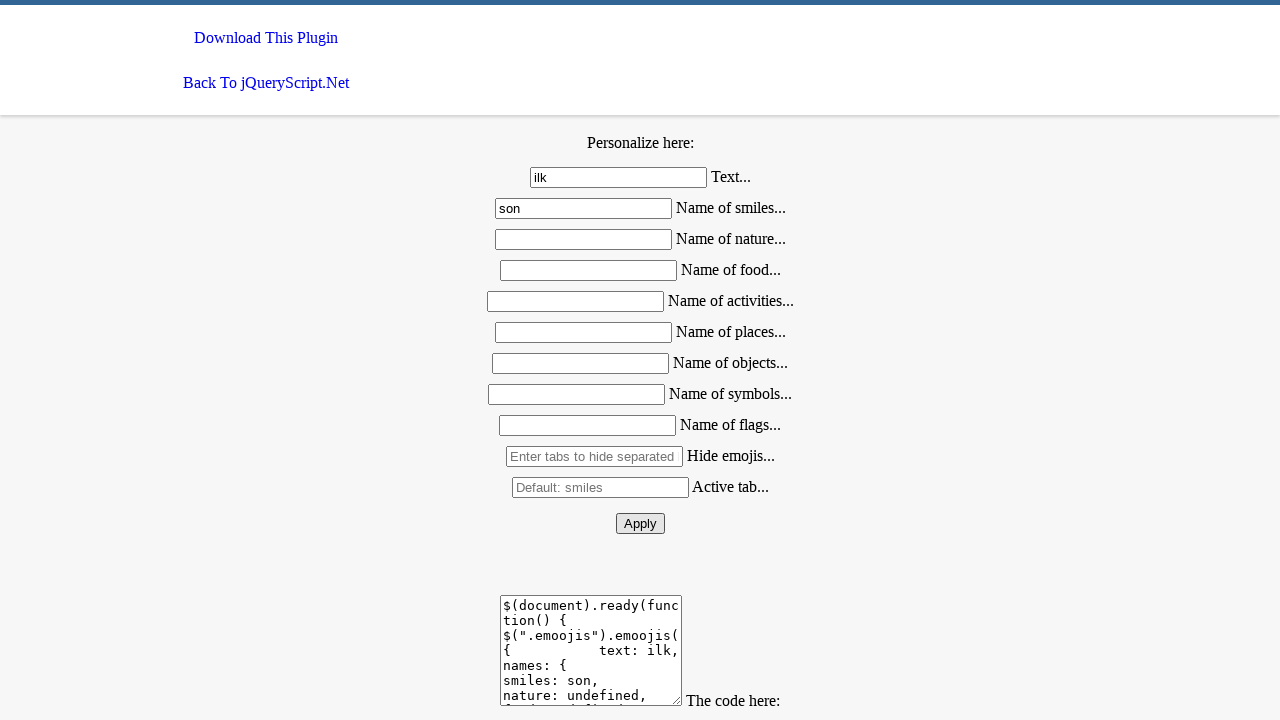